Tests browsing languages by letter by navigating to the Browse Languages menu, selecting letter "B" from the submenu, and verifying that all displayed languages start with that letter.

Starting URL: https://www.99-bottles-of-beer.net/

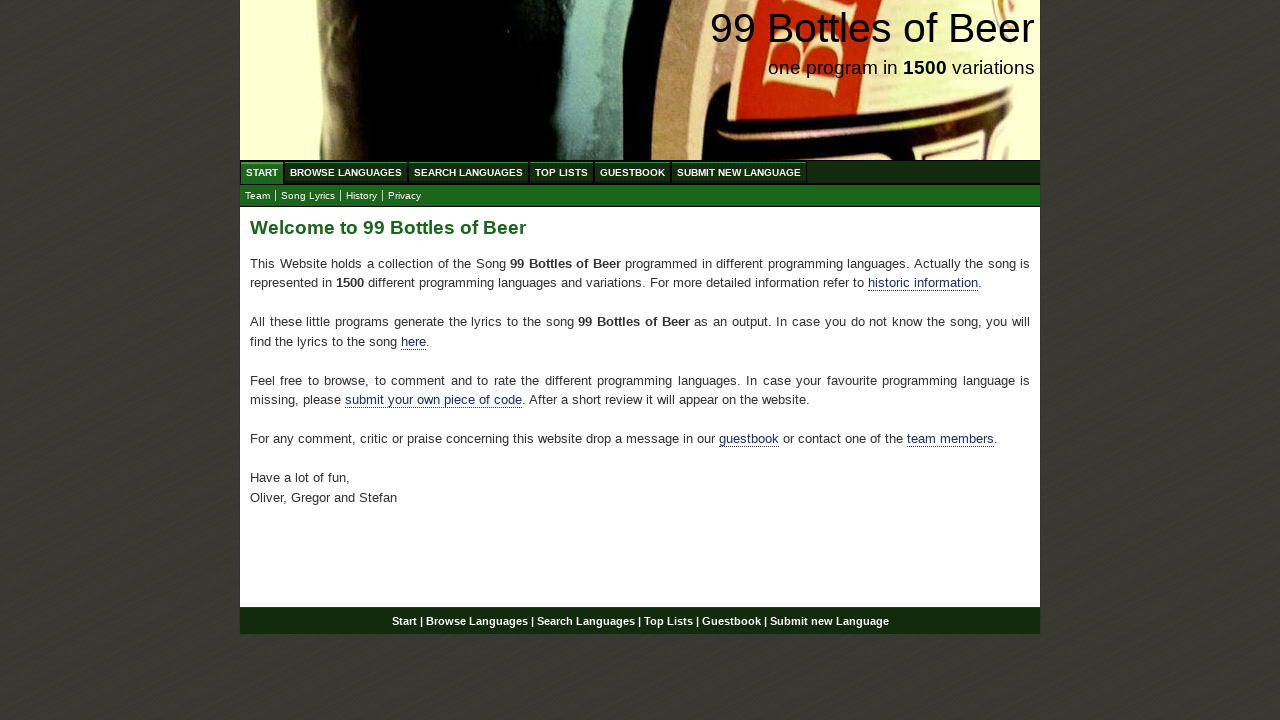

Clicked on Browse Languages menu at (346, 172) on xpath=//div[@id='navigation']/ul//a[@href='/abc.html']
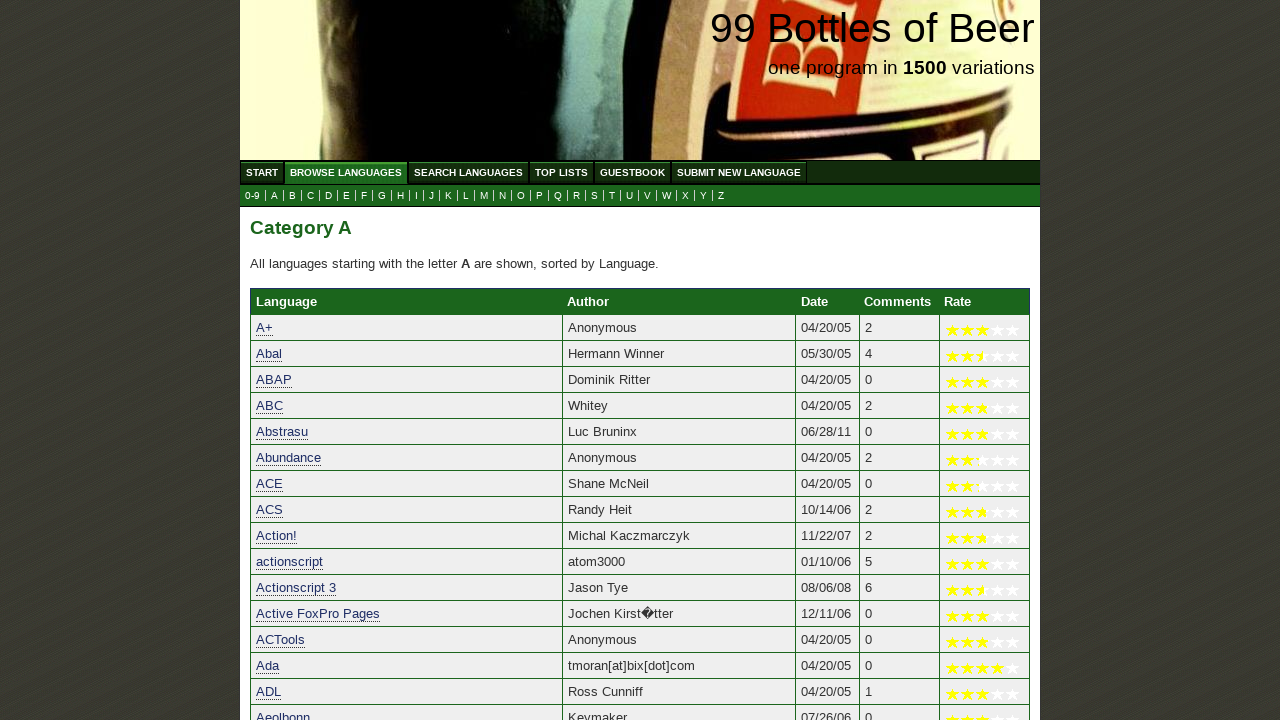

Clicked on letter 'B' in the submenu at (292, 196) on xpath=//ul[@id='submenu']//a[@href='b.html']
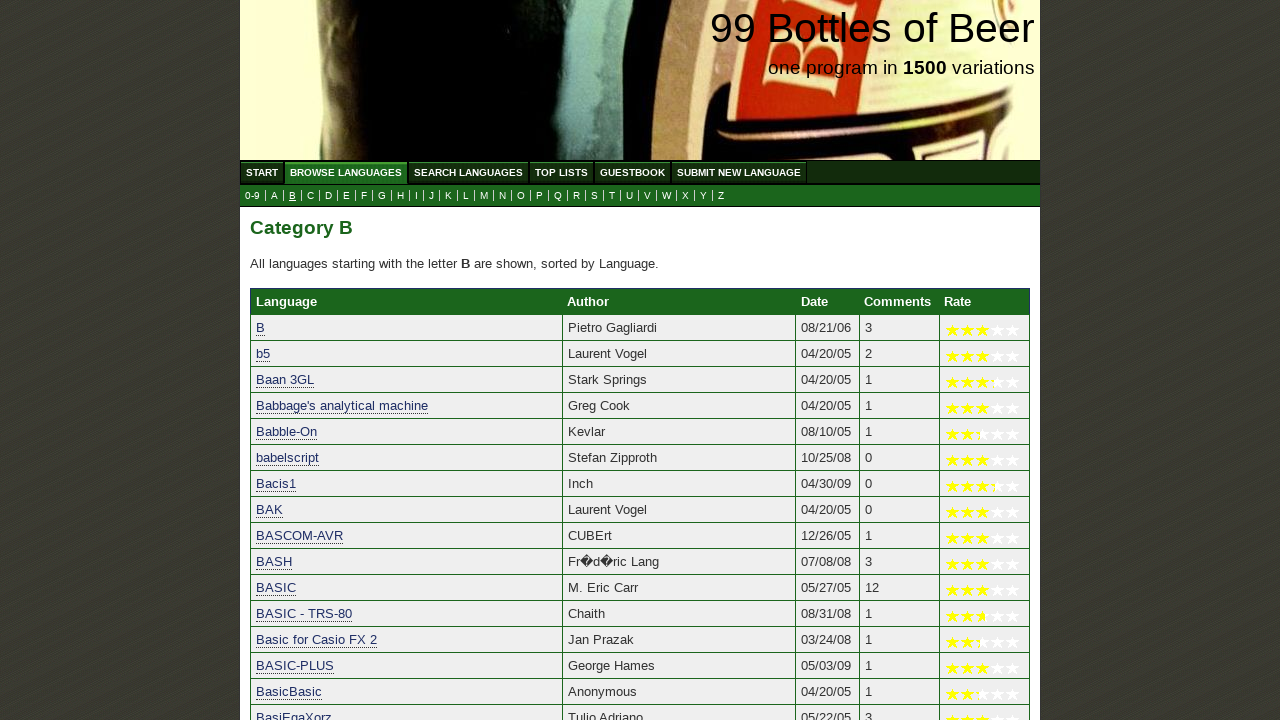

Category B heading loaded
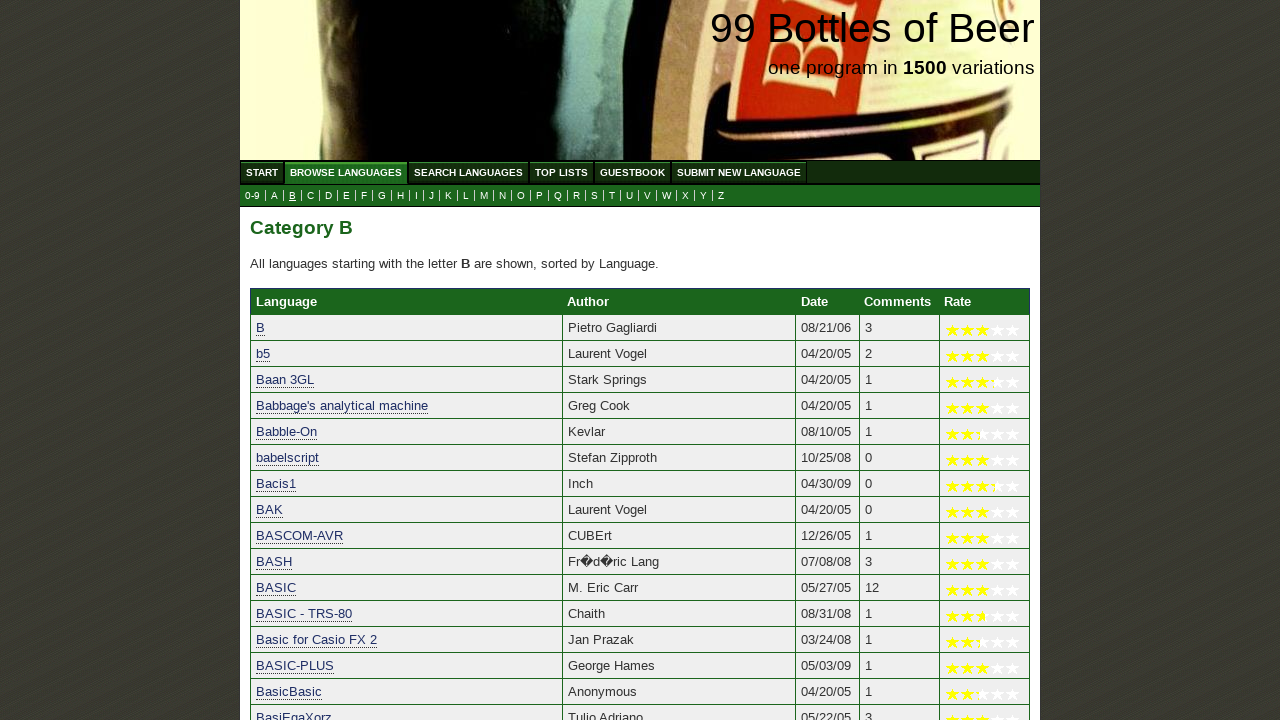

Language list table loaded
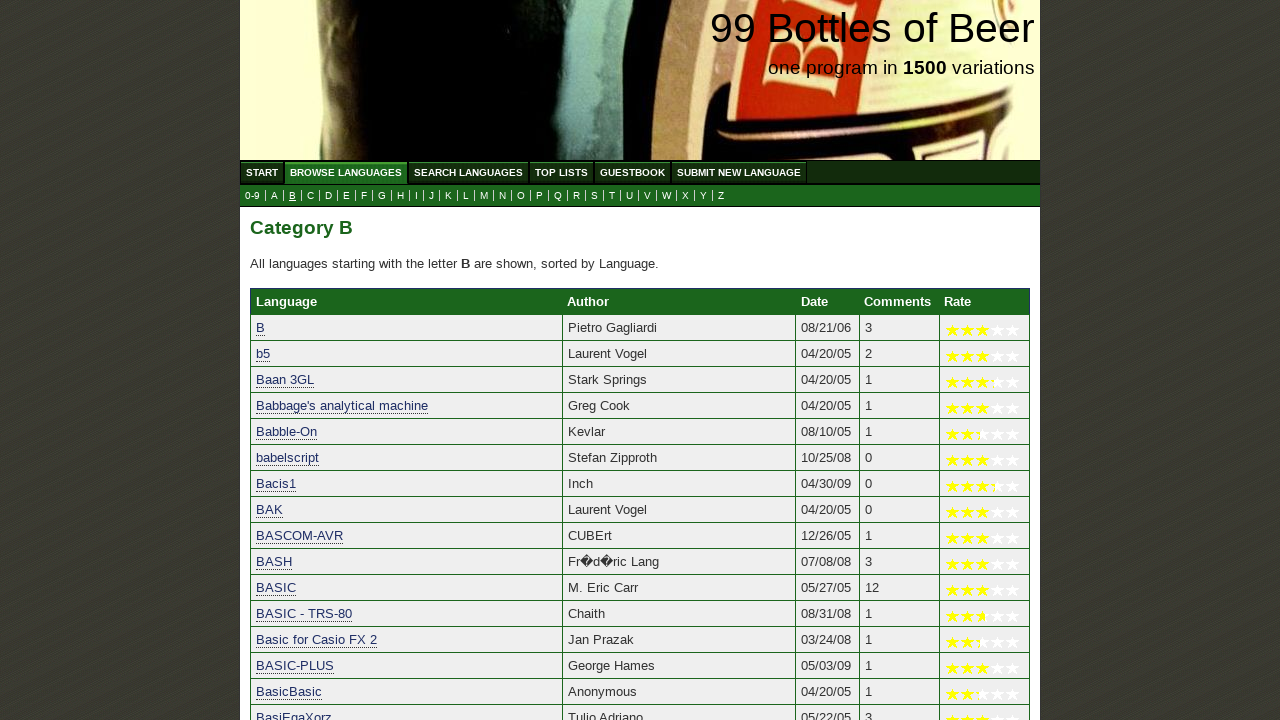

Located language results in the table
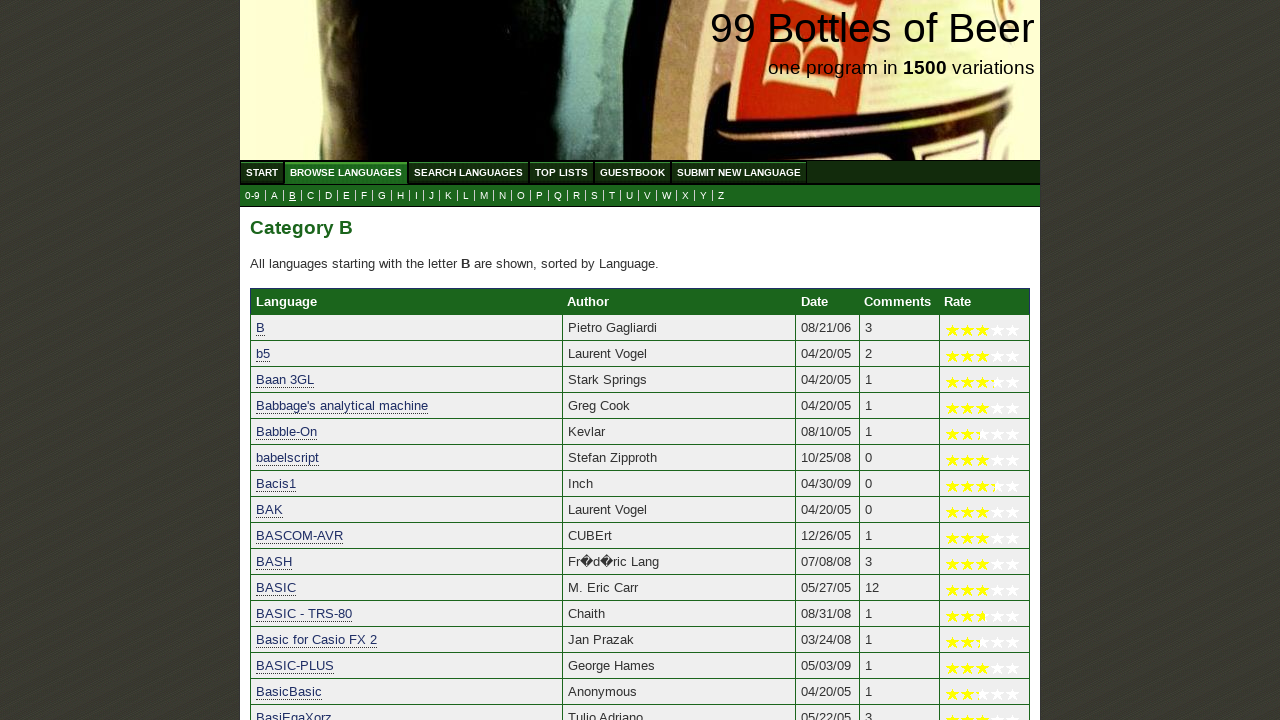

Verified that 52 languages starting with 'B' are displayed
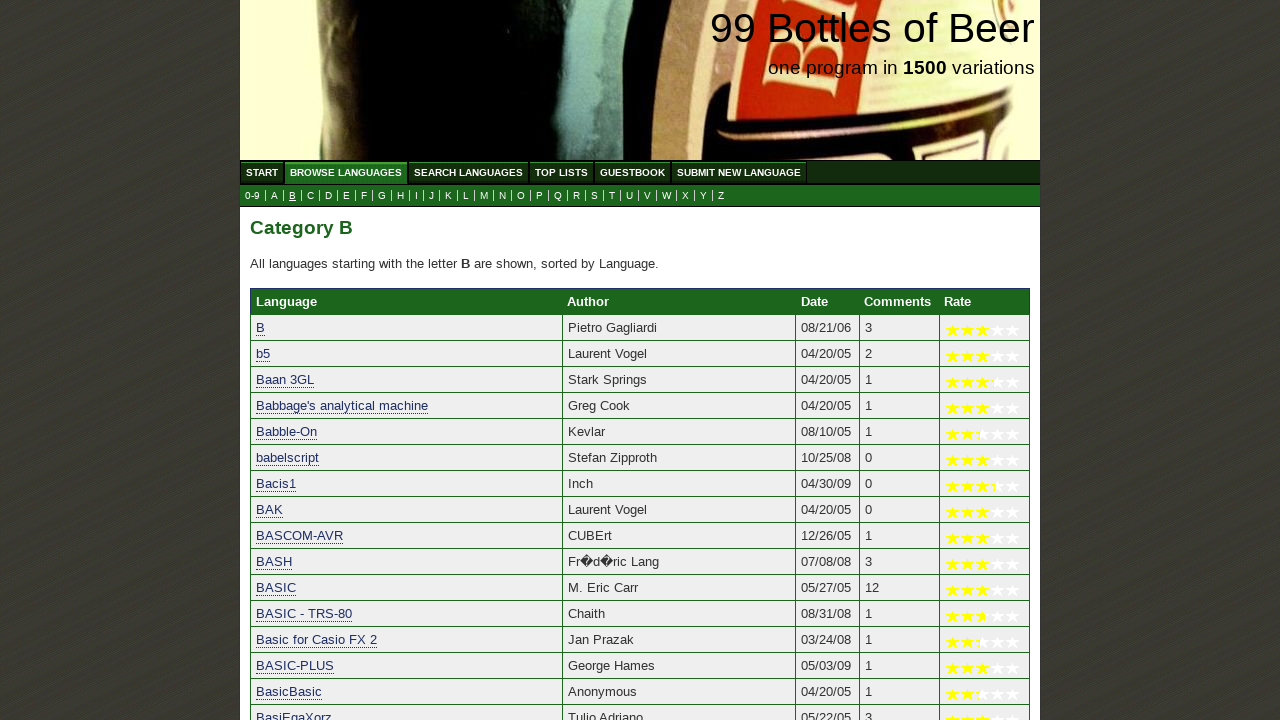

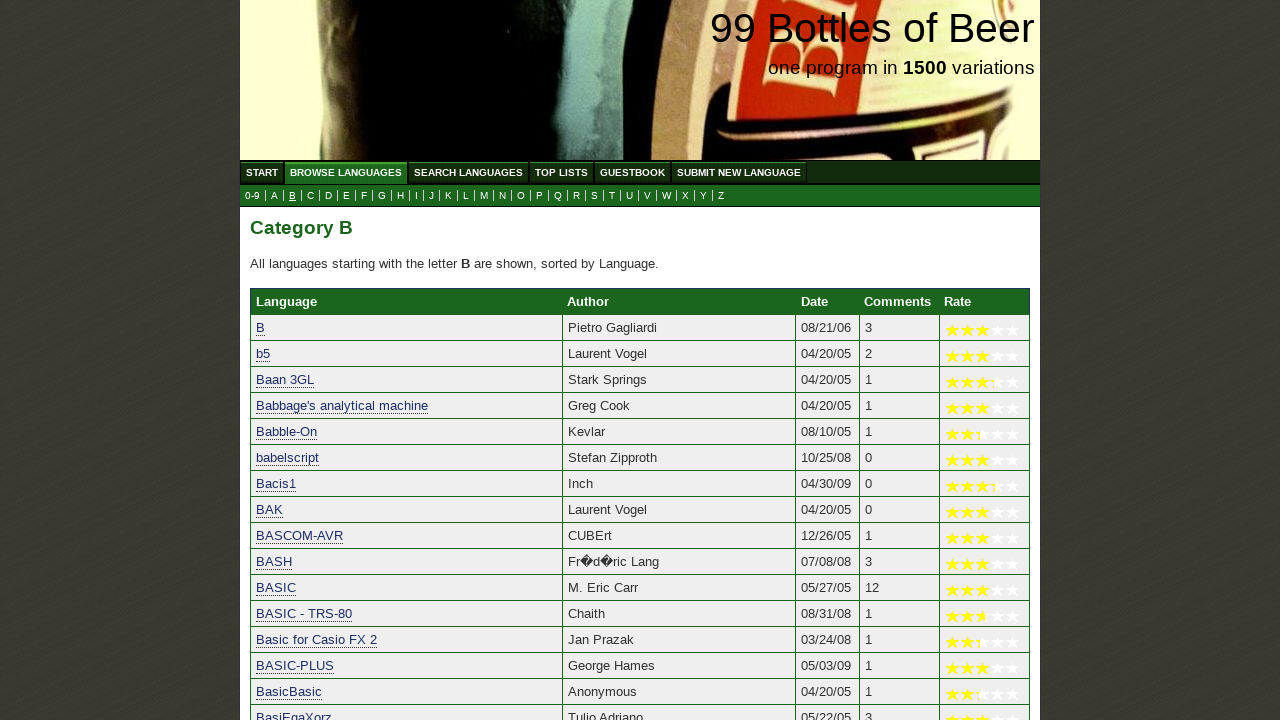